Tests checkbox functionality by clicking three different checkboxes on a form testing page

Starting URL: https://formy-project.herokuapp.com/checkbox

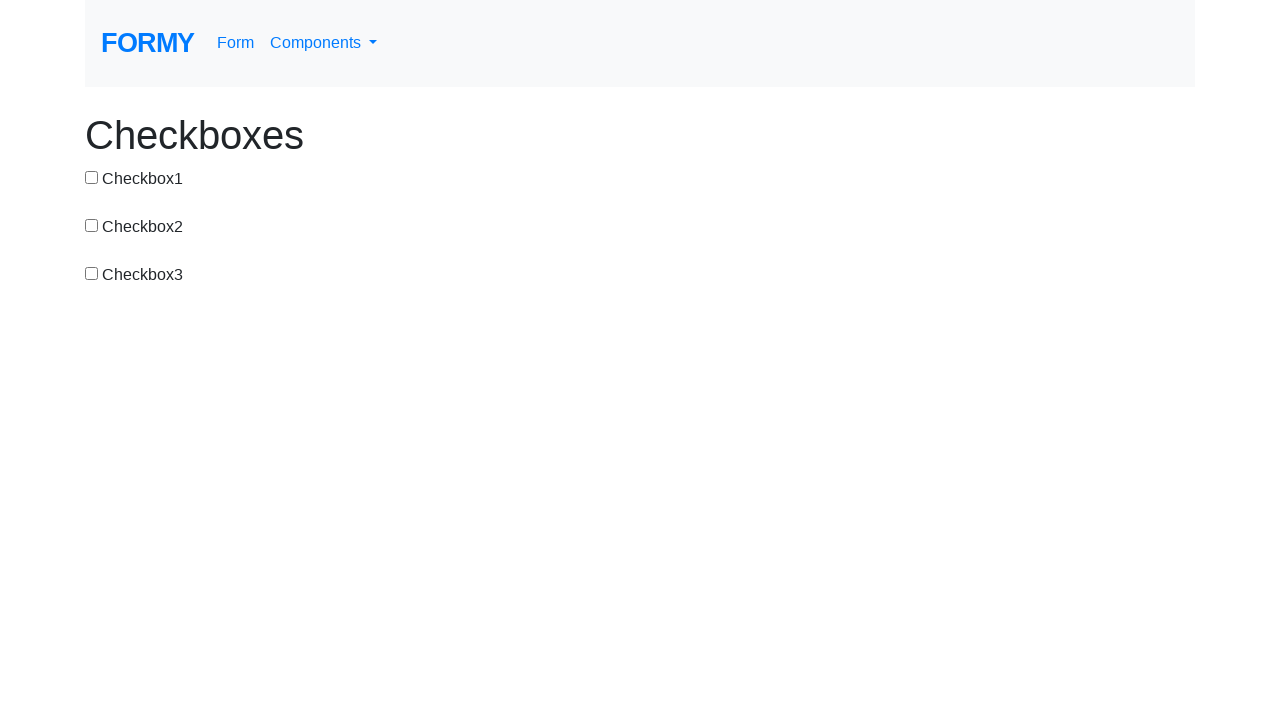

Clicked first checkbox using id at (92, 177) on #checkbox-1
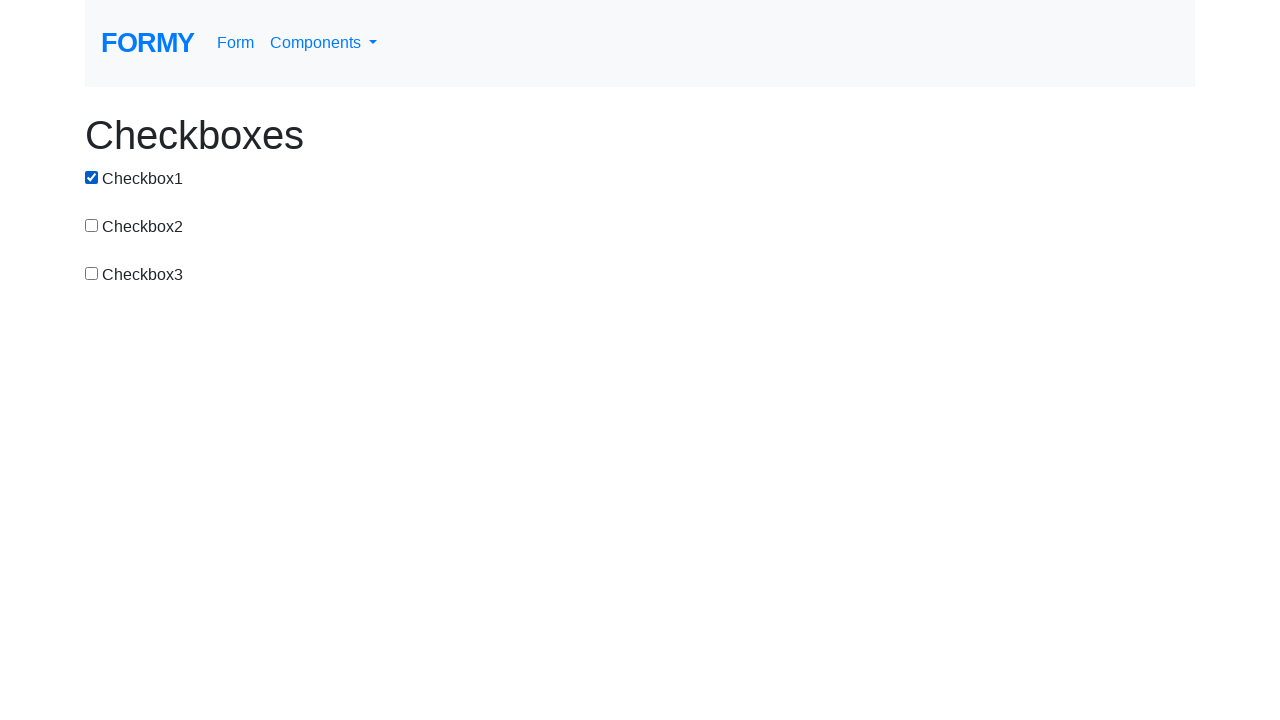

Clicked second checkbox using value attribute at (92, 225) on input[value='checkbox-2']
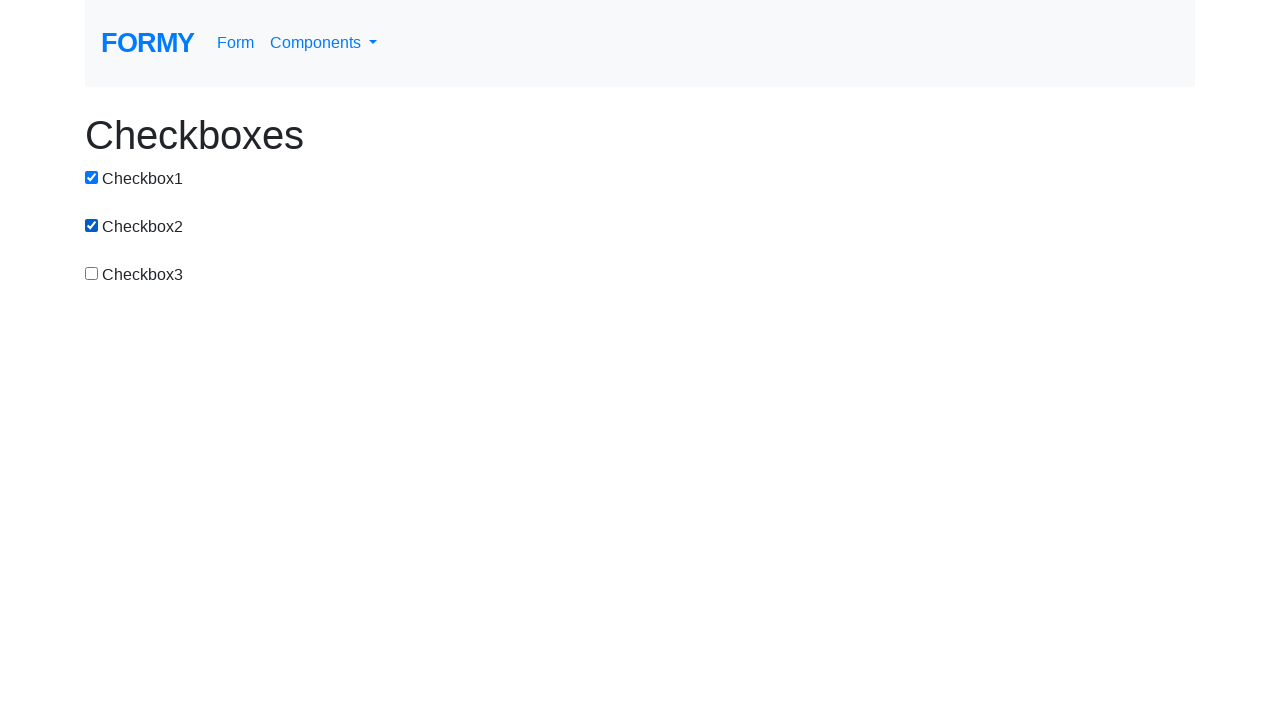

Clicked third checkbox using id at (92, 273) on #checkbox-3
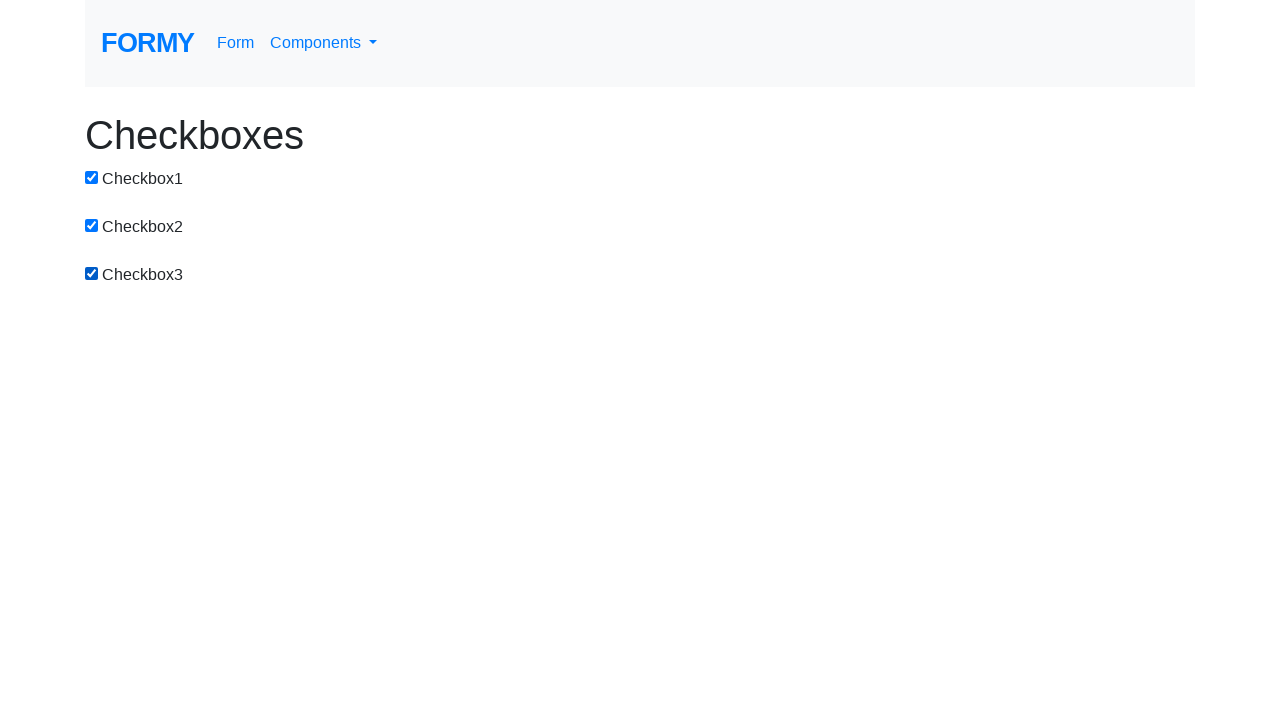

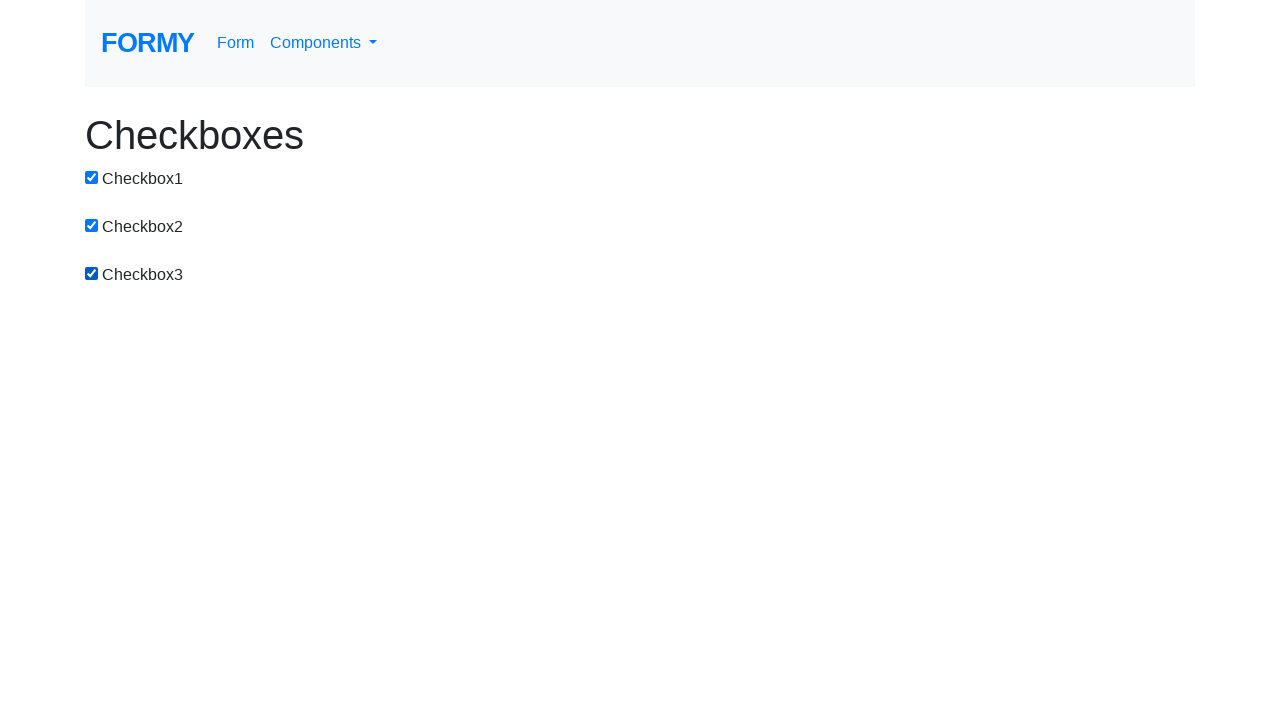